Navigates to Selenium Simplified website and verifies the page title starts with the expected text

Starting URL: http://seleniumsimplified.com

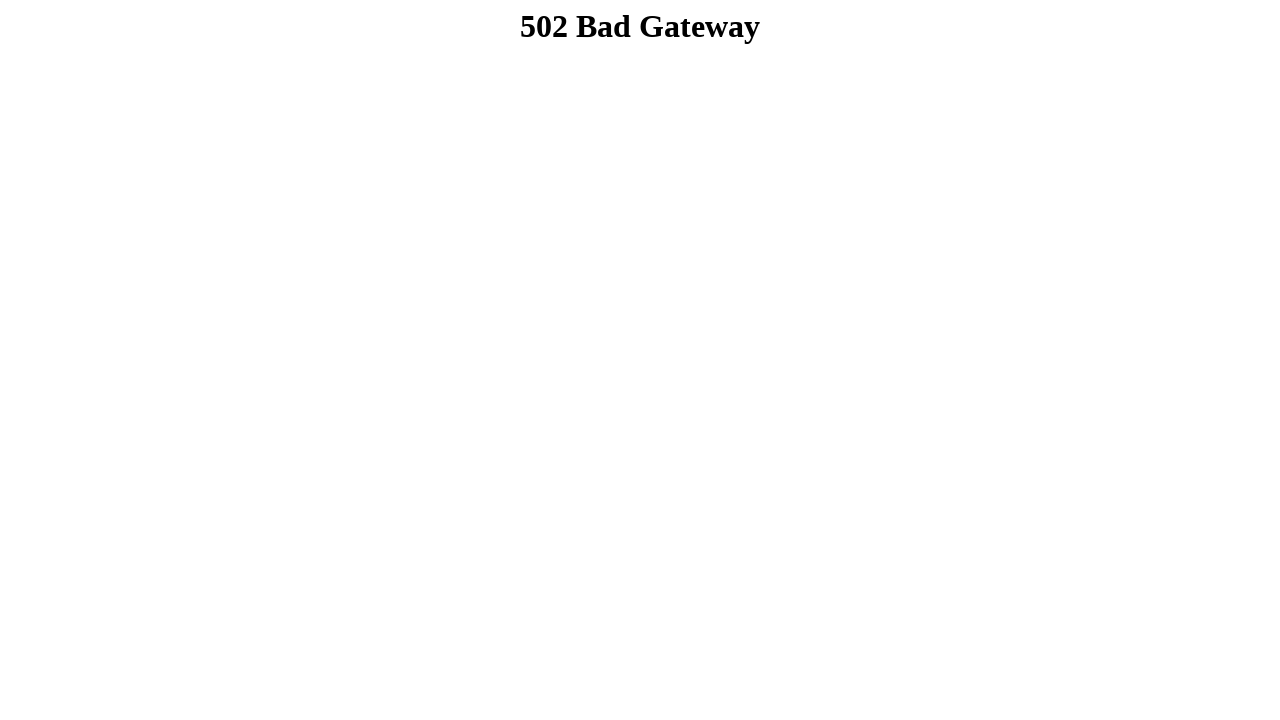

Navigated to http://seleniumsimplified.com
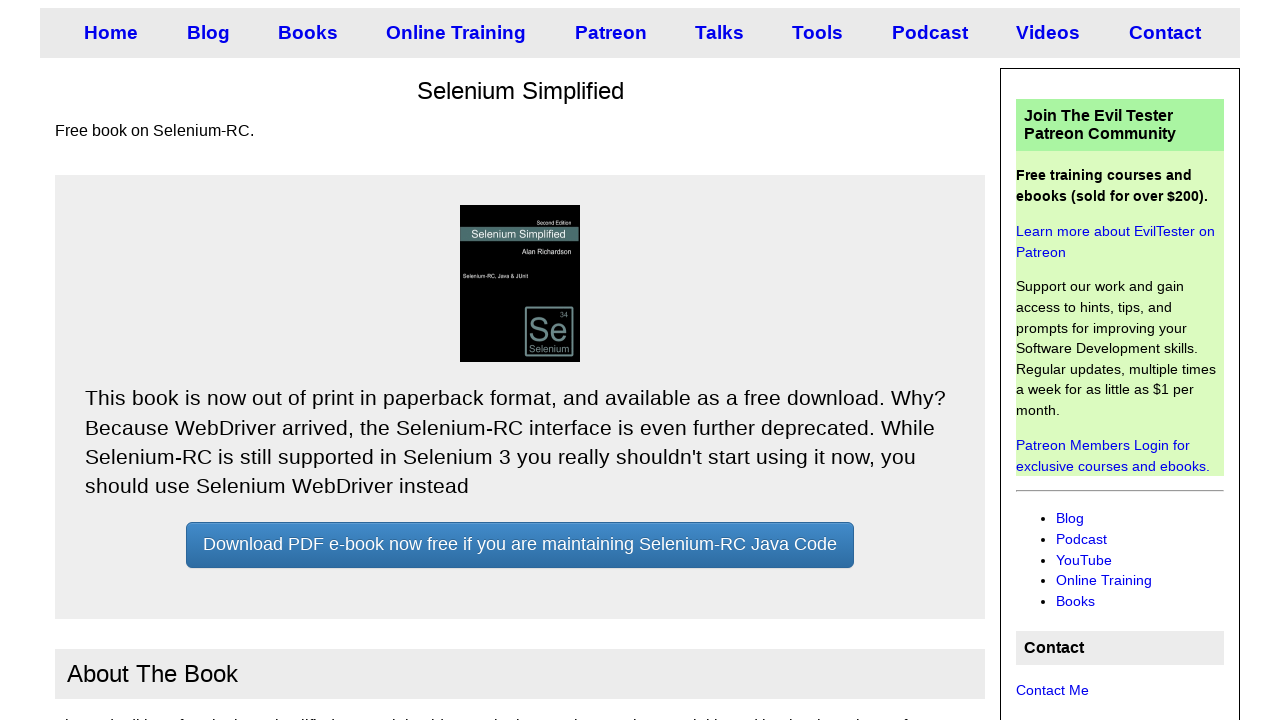

Page loaded (domcontentloaded state)
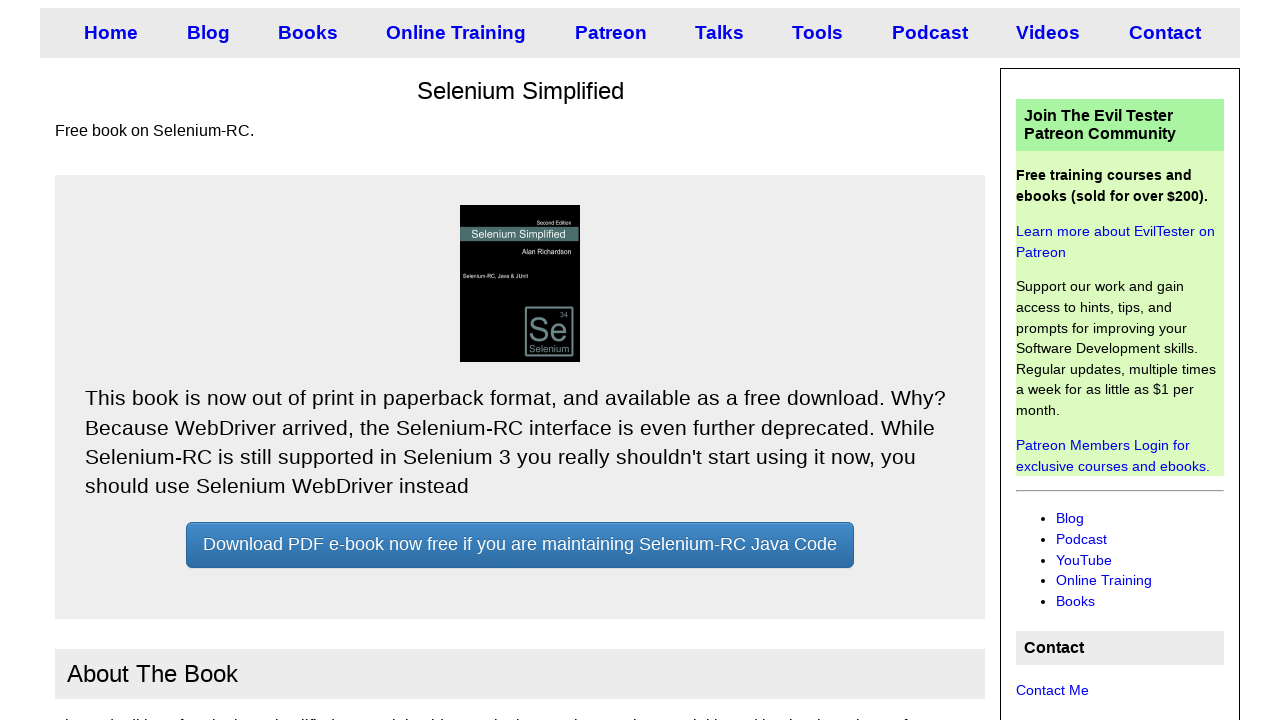

Verified page title starts with 'Selenium Simplified'
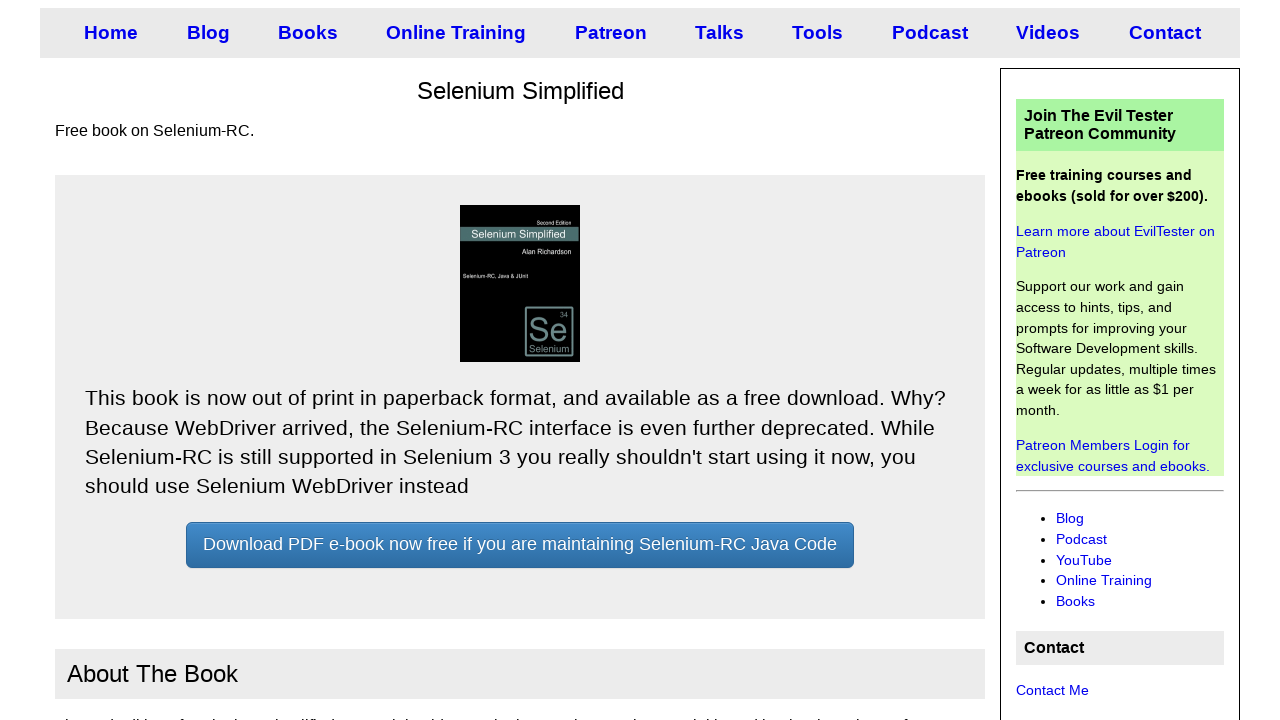

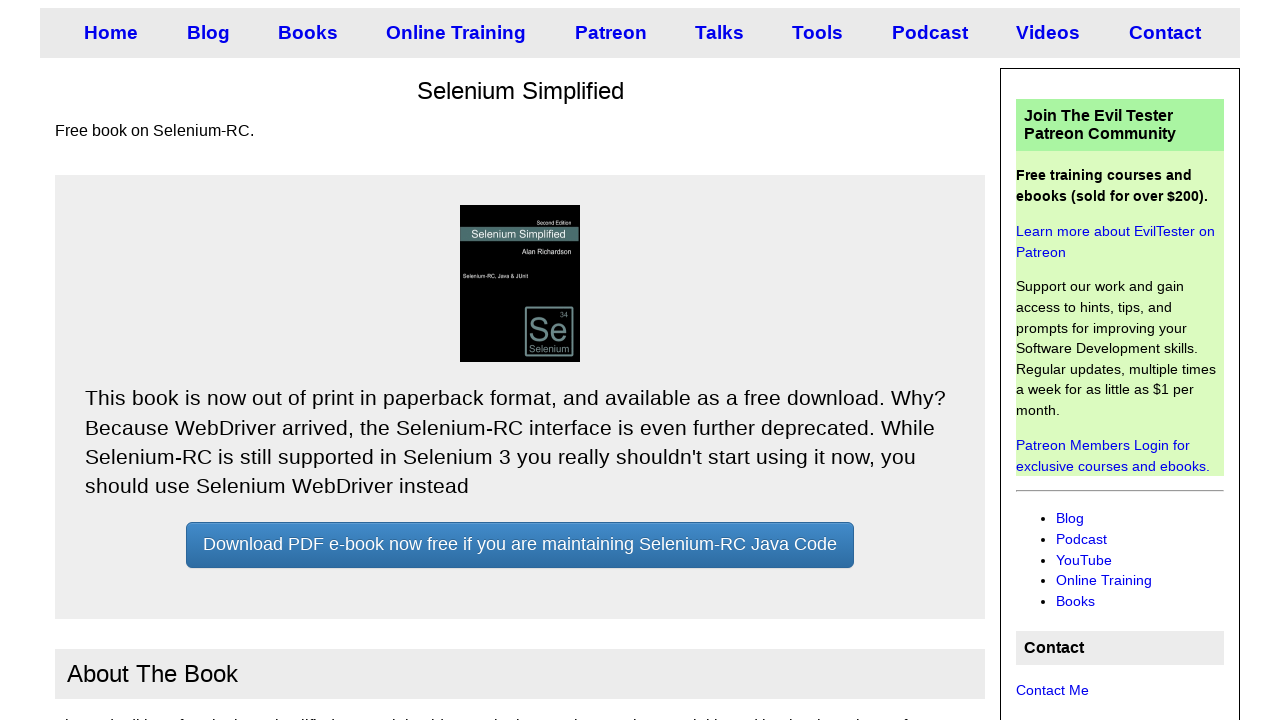